Tests checking and unchecking the mark all as complete toggle

Starting URL: https://demo.playwright.dev/todomvc

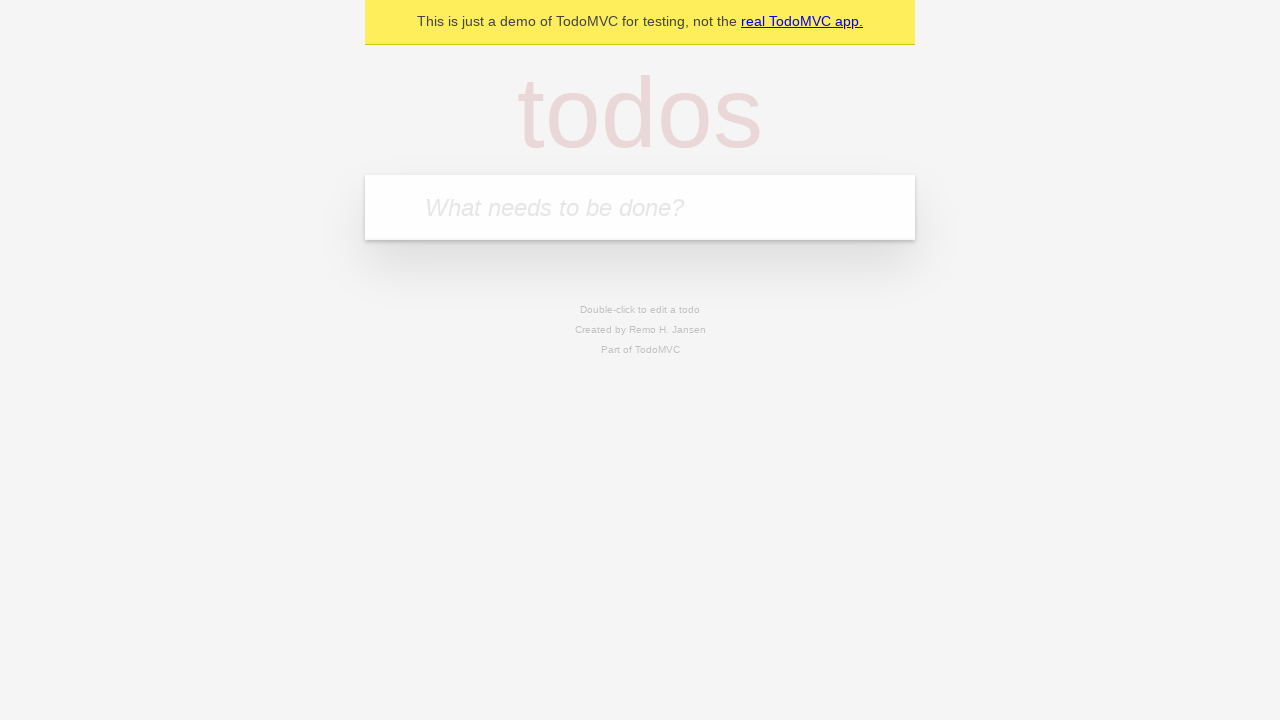

Filled todo input with 'buy some cheese' on internal:attr=[placeholder="What needs to be done?"i]
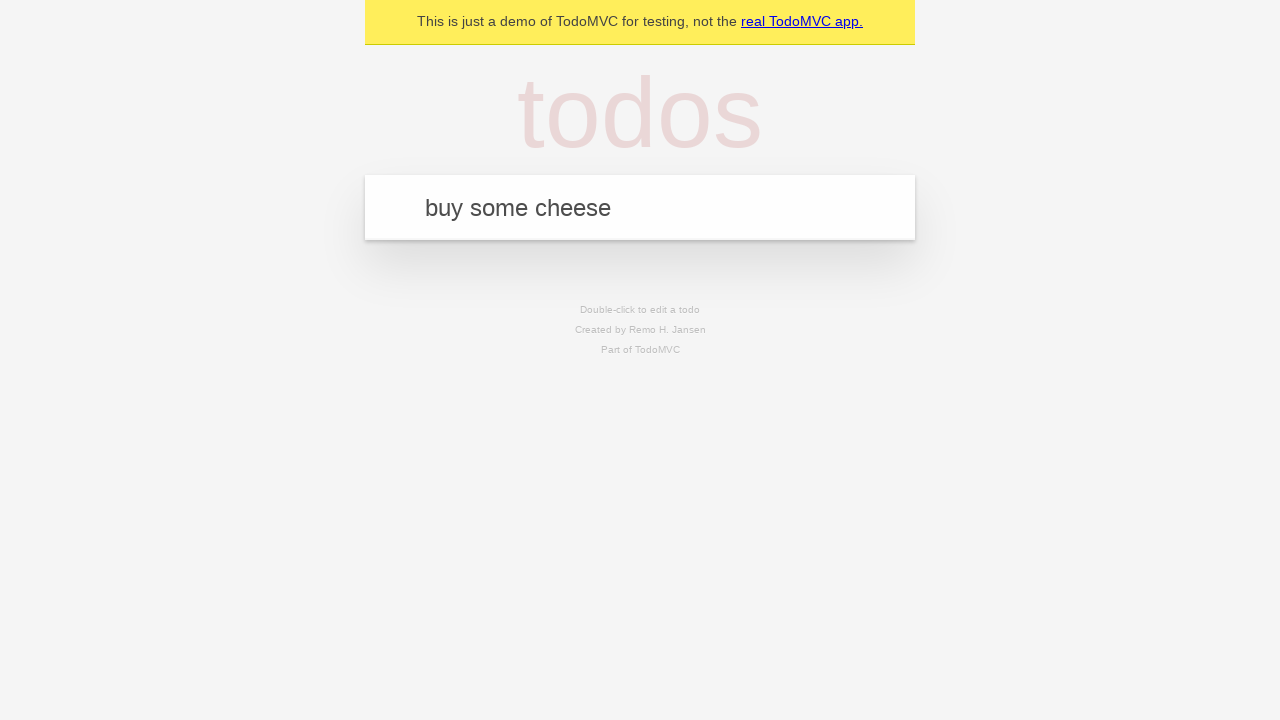

Pressed Enter to add todo 'buy some cheese' on internal:attr=[placeholder="What needs to be done?"i]
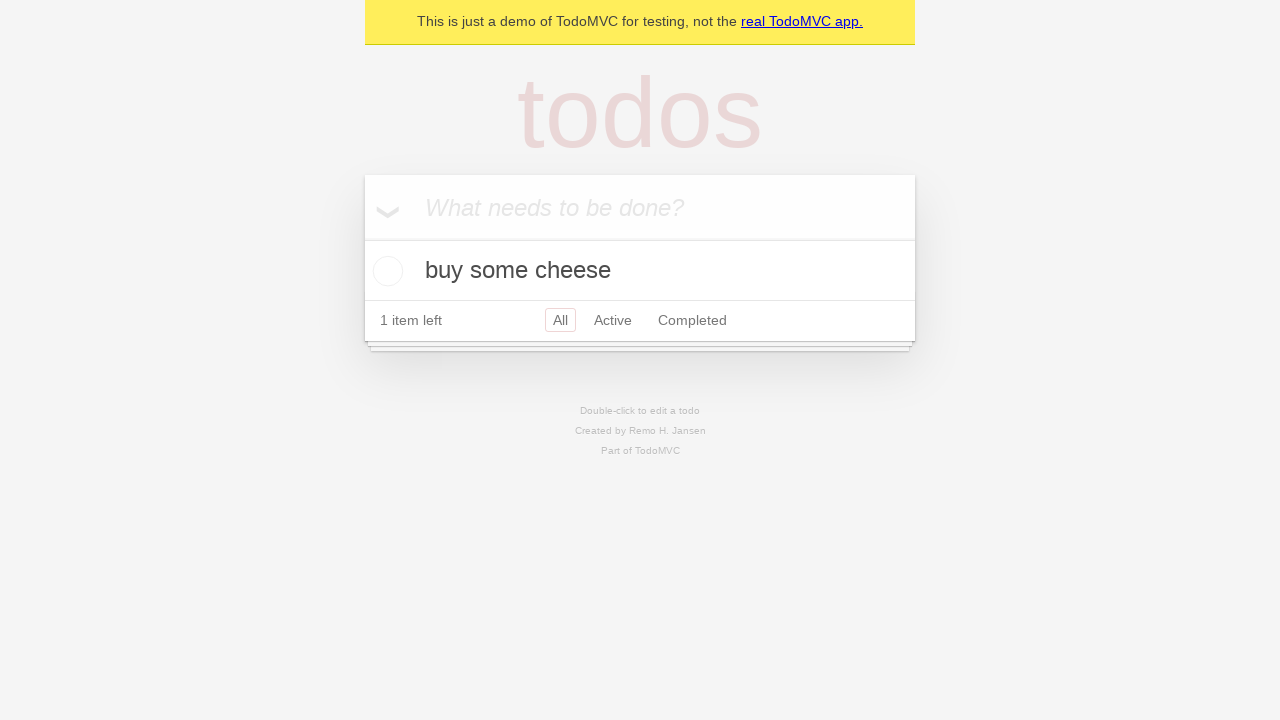

Filled todo input with 'feed the cat' on internal:attr=[placeholder="What needs to be done?"i]
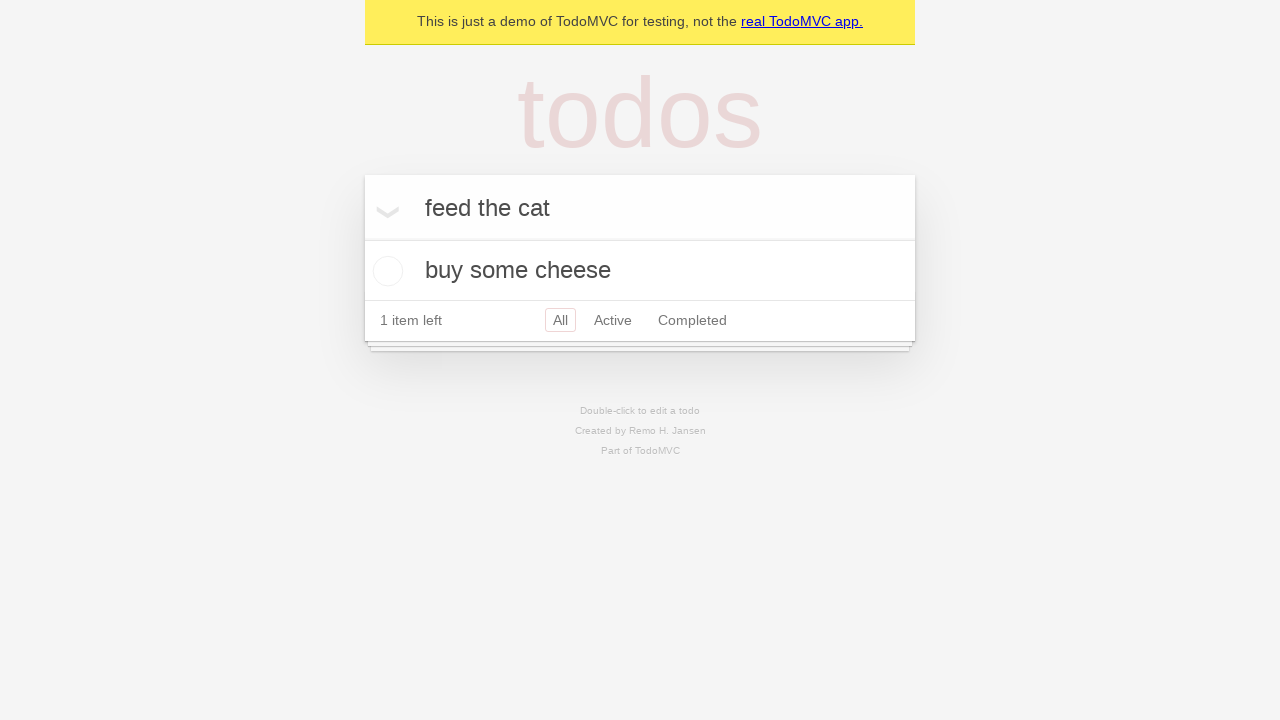

Pressed Enter to add todo 'feed the cat' on internal:attr=[placeholder="What needs to be done?"i]
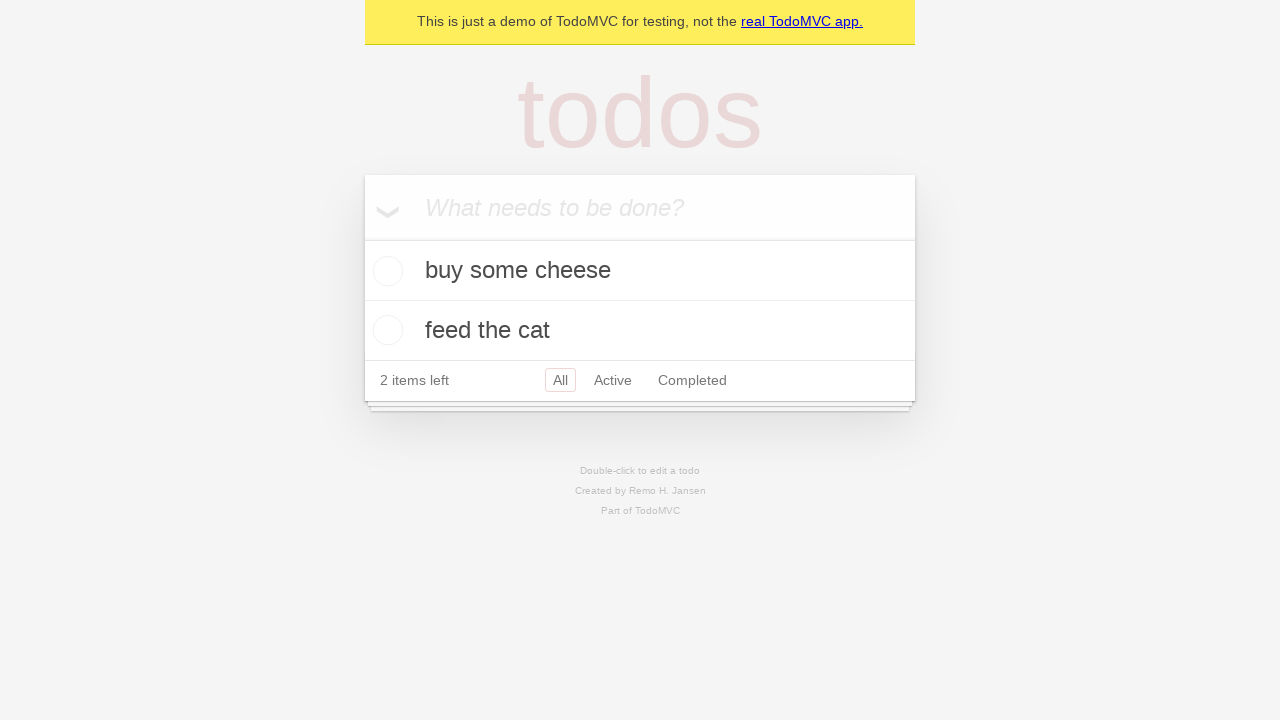

Filled todo input with 'book a doctors appointment' on internal:attr=[placeholder="What needs to be done?"i]
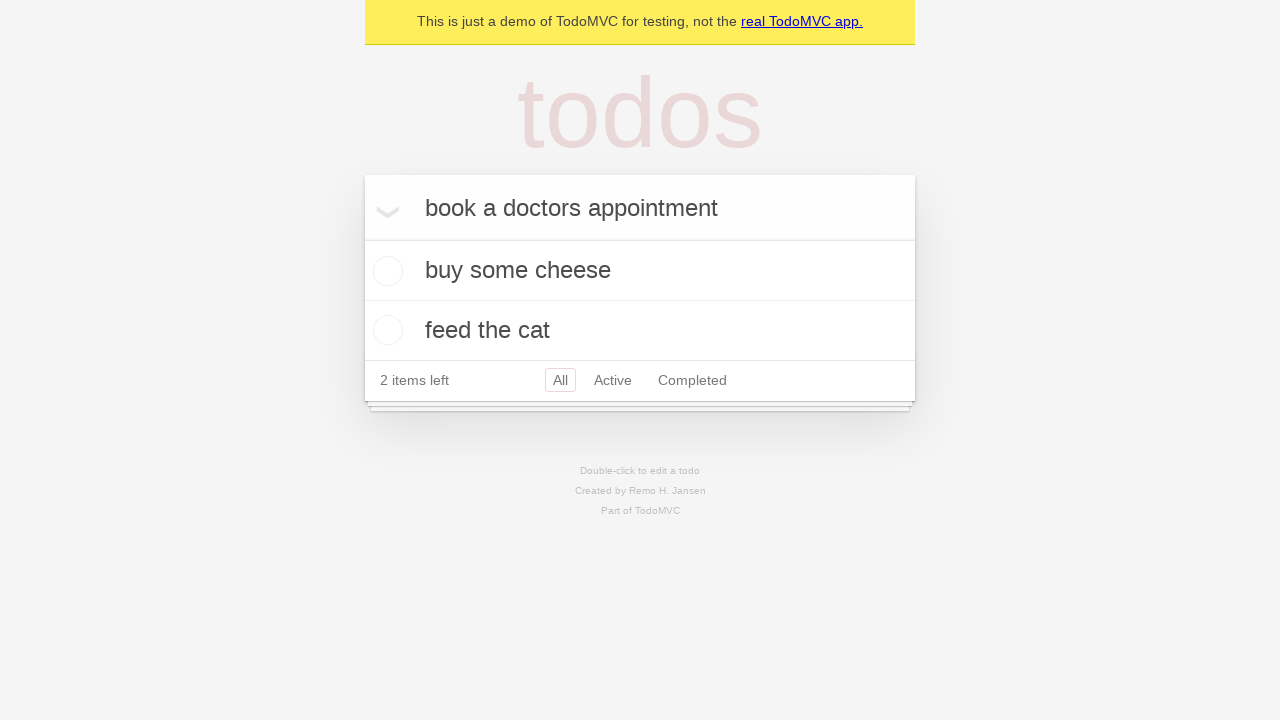

Pressed Enter to add todo 'book a doctors appointment' on internal:attr=[placeholder="What needs to be done?"i]
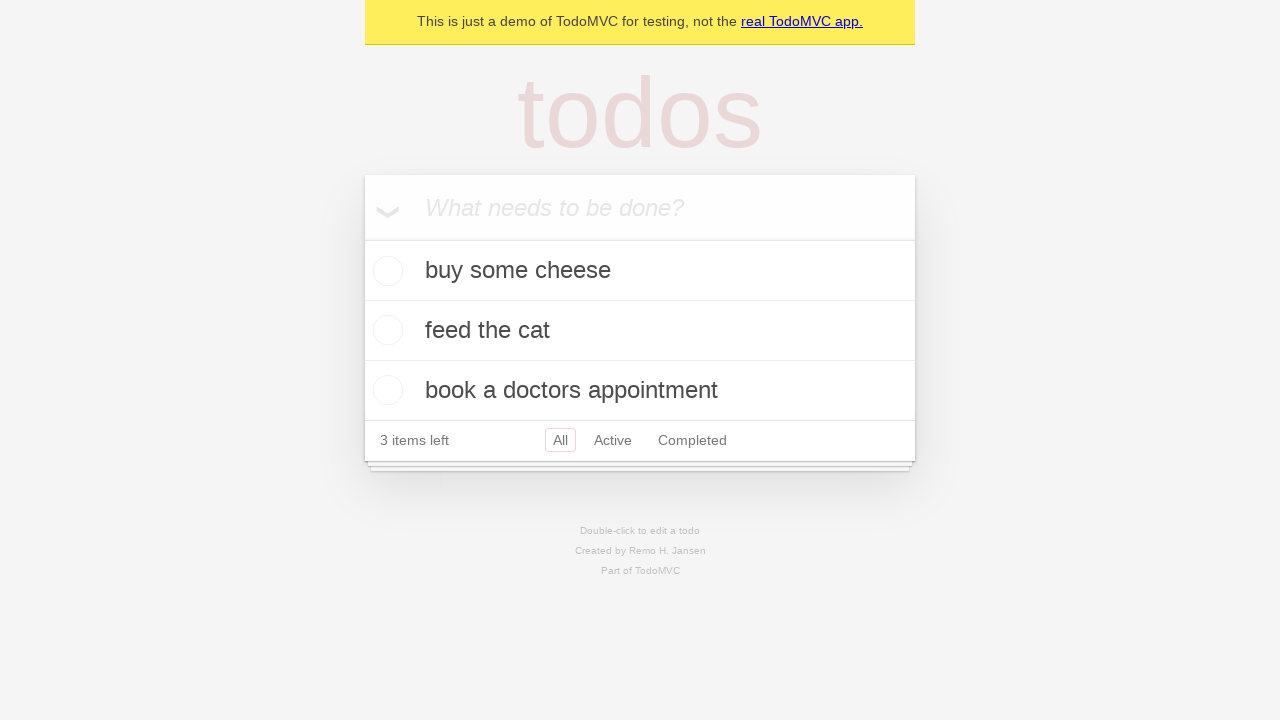

Checked 'Mark all as complete' toggle at (362, 238) on internal:label="Mark all as complete"i
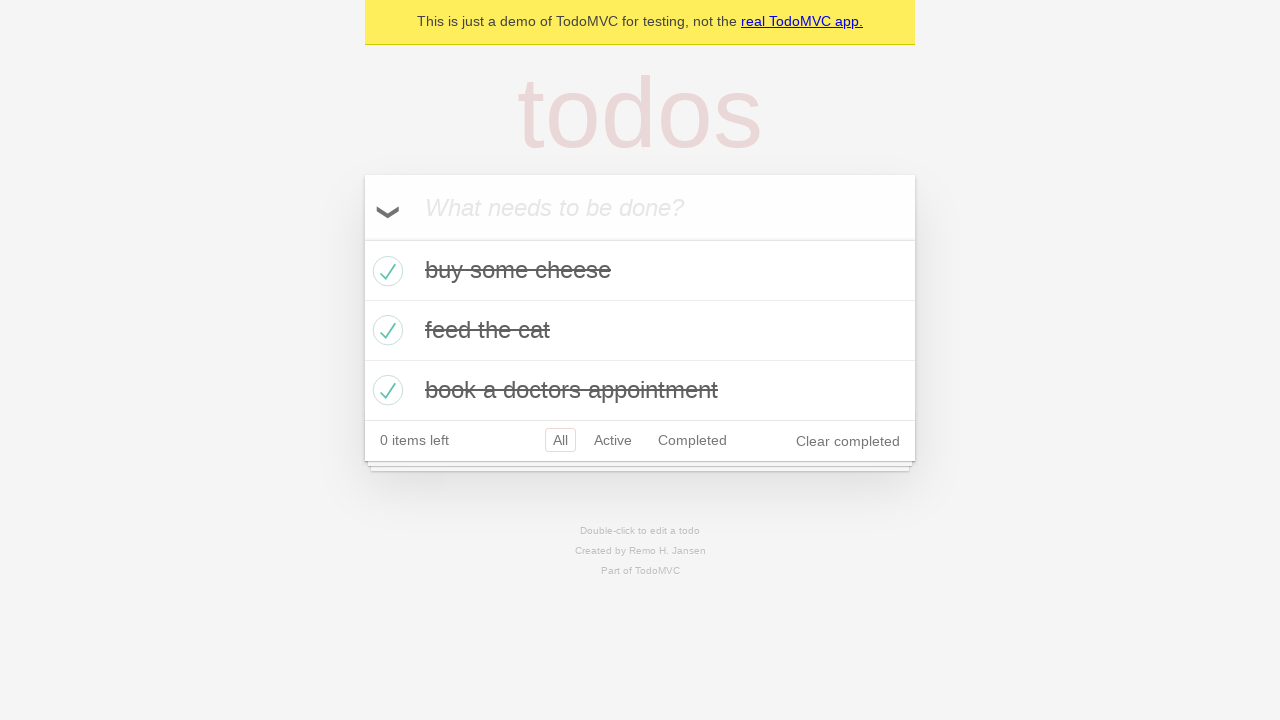

Unchecked 'Mark all as complete' toggle to clear all completed state at (362, 238) on internal:label="Mark all as complete"i
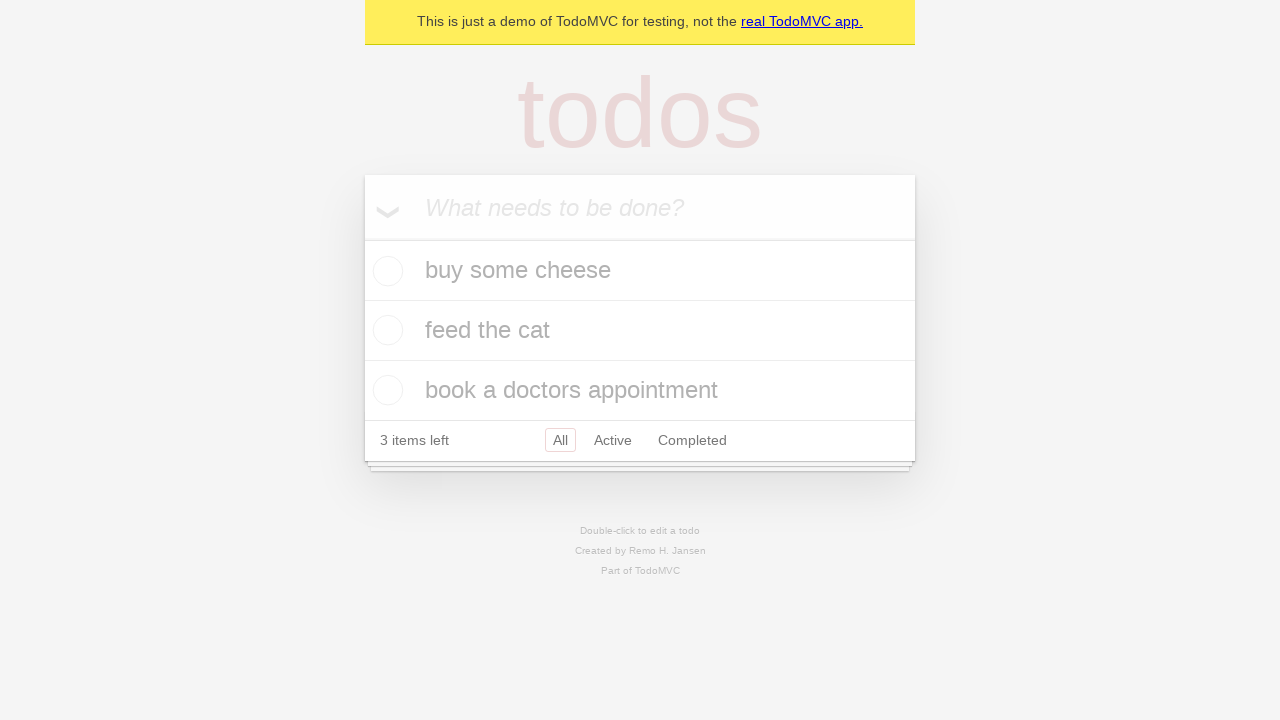

Waited for todo items to be in uncompleted state
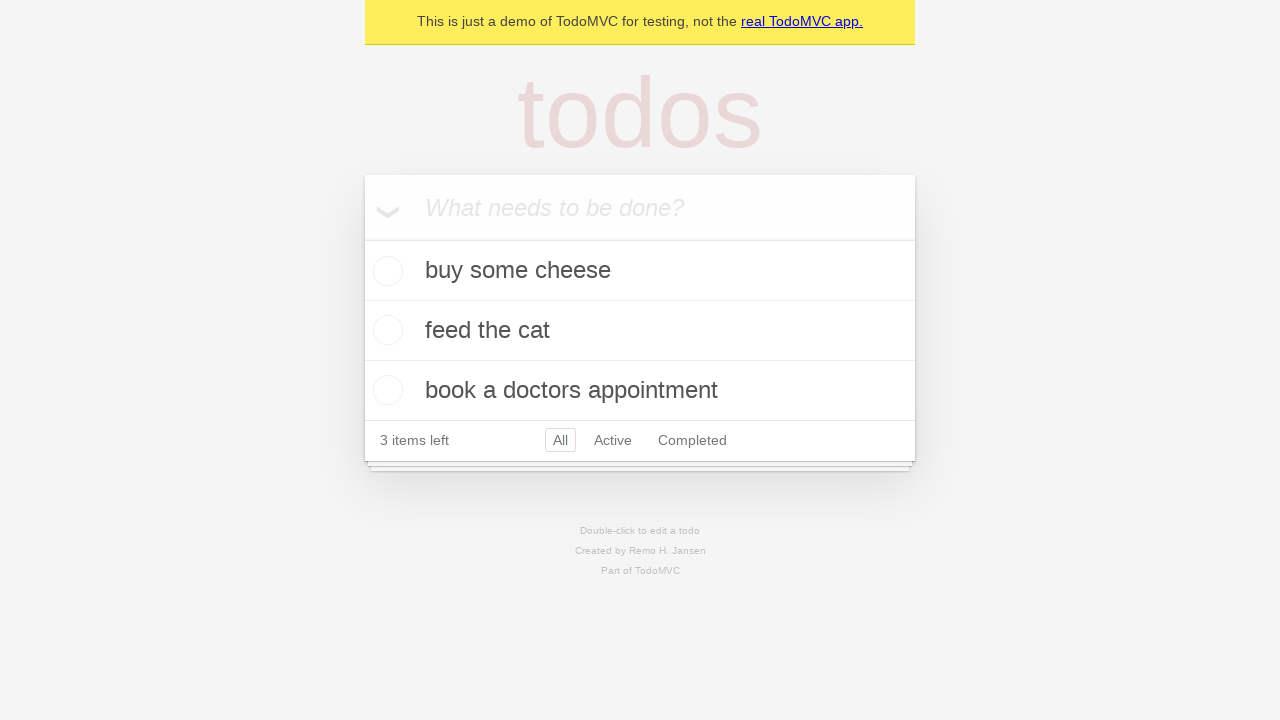

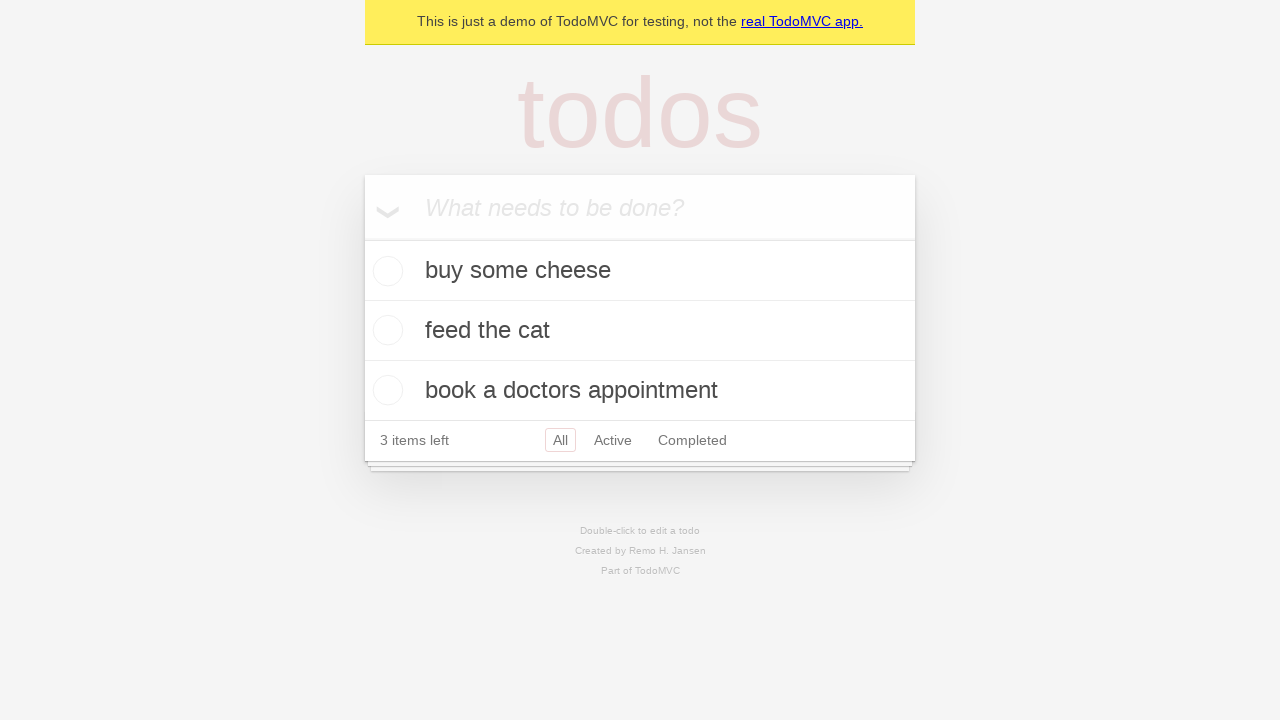